Waits for Company link to be clickable and clicks it

Starting URL: https://daviktapes.com/

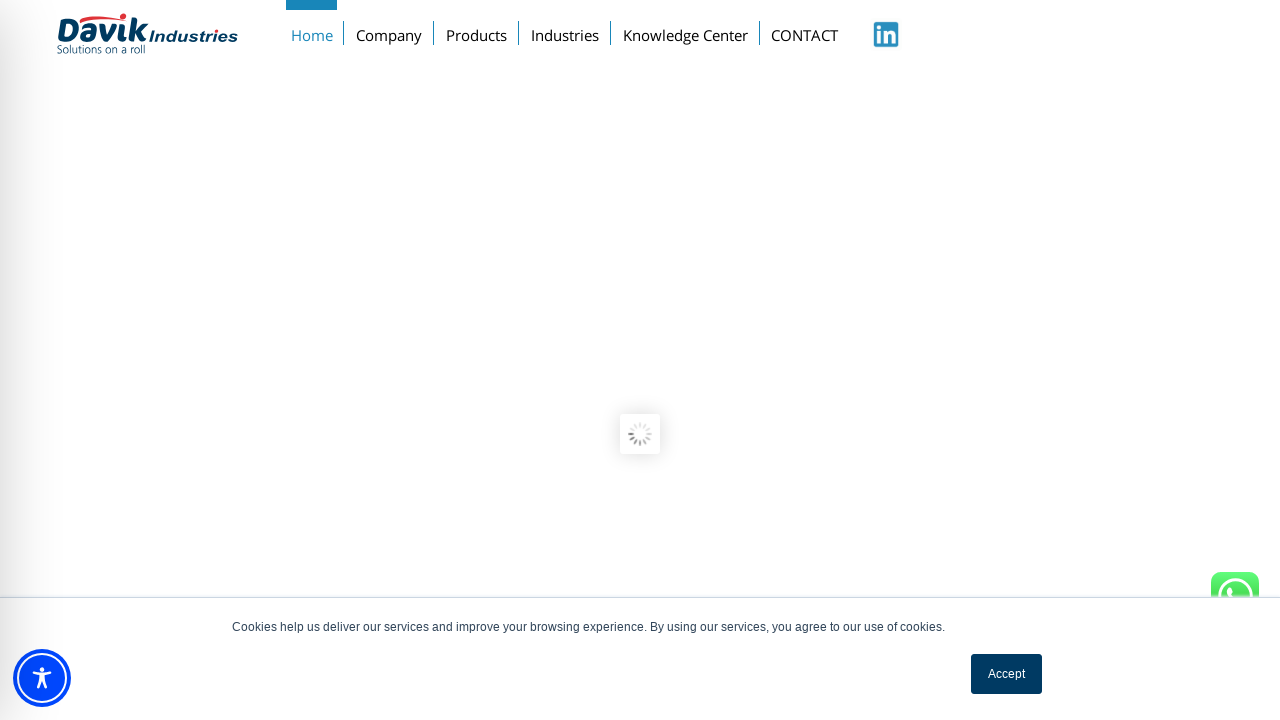

Waited for Company link to become visible
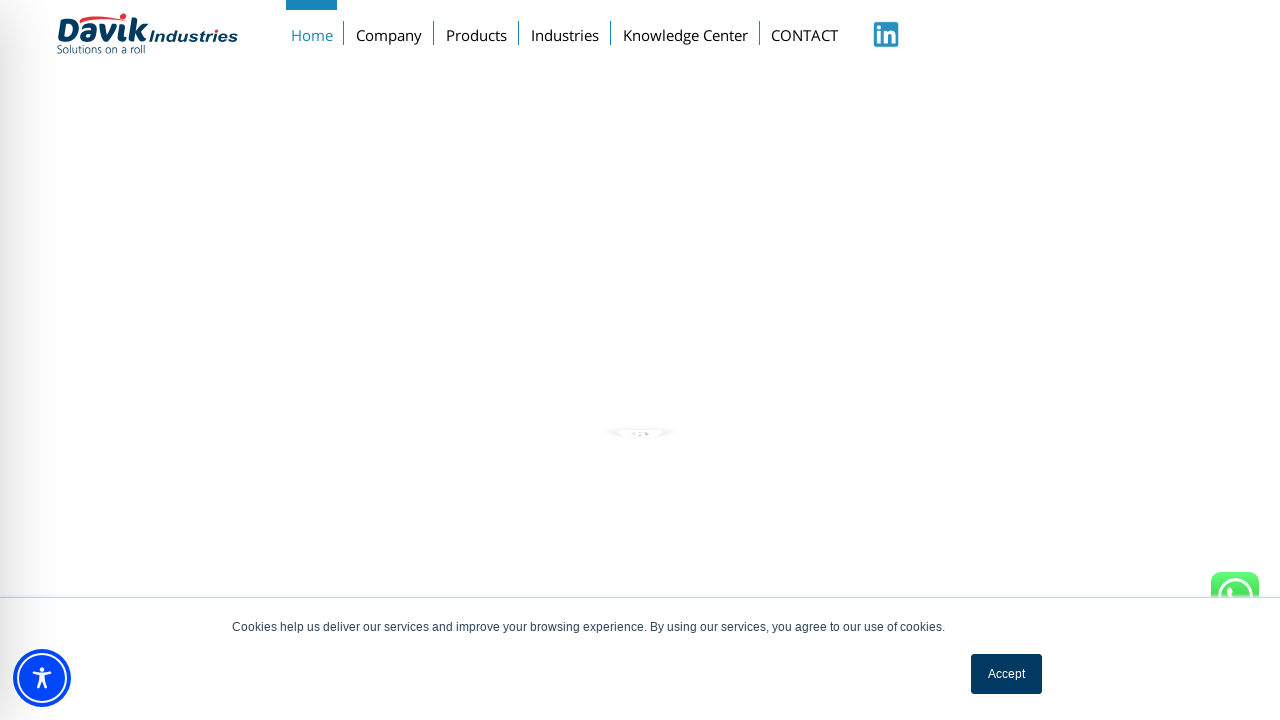

Clicked Company link at (389, 31) on xpath=//*[text() = 'Company']
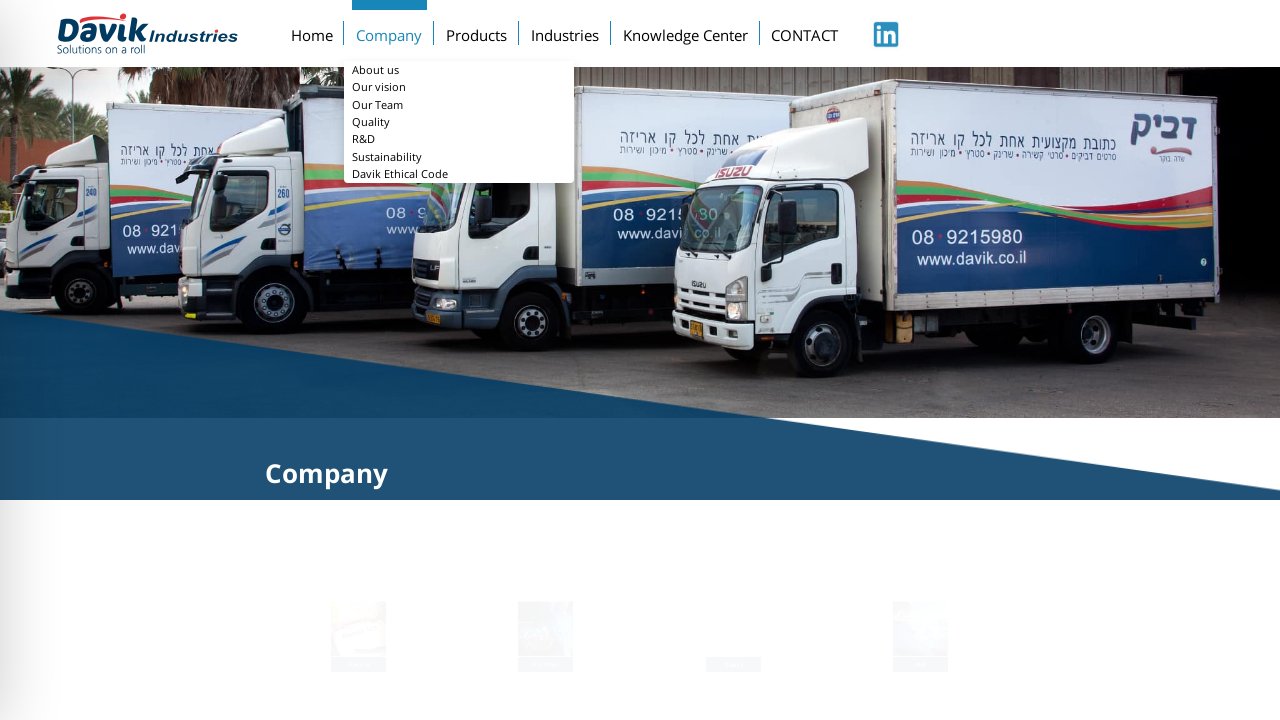

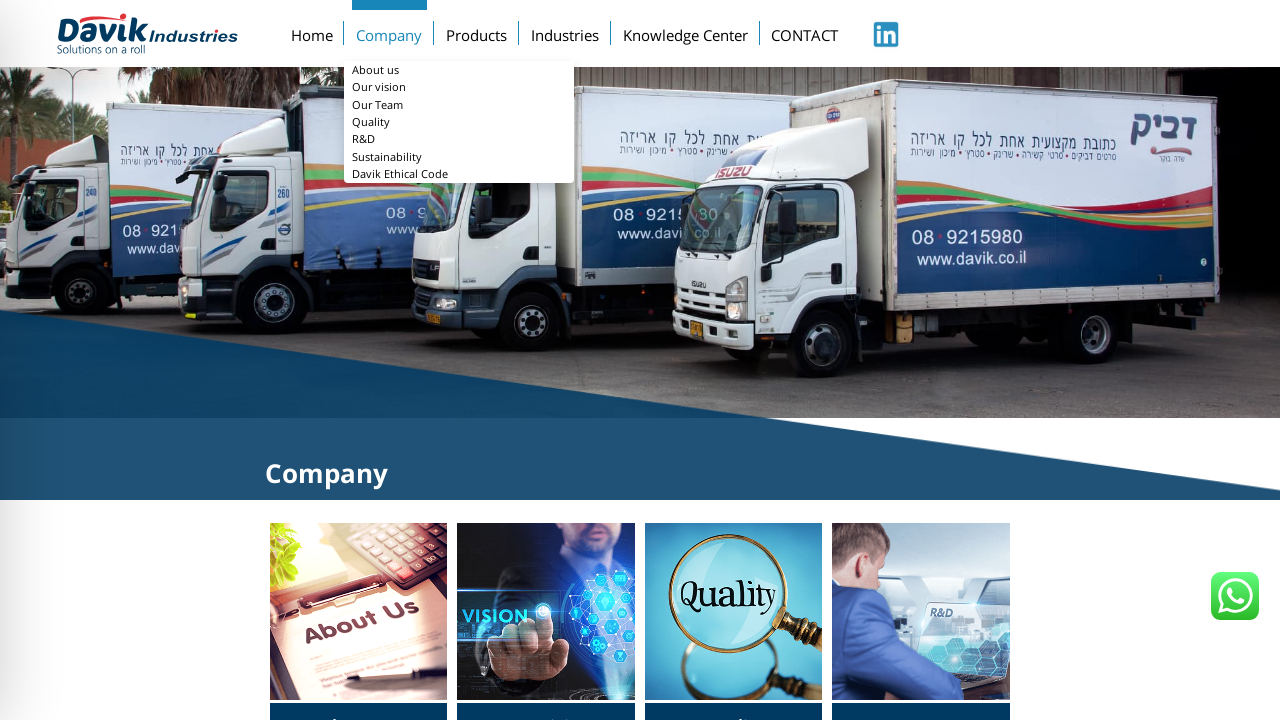